Tests right-click functionality on a button and verifies the success message is displayed

Starting URL: https://demoqa.com/buttons

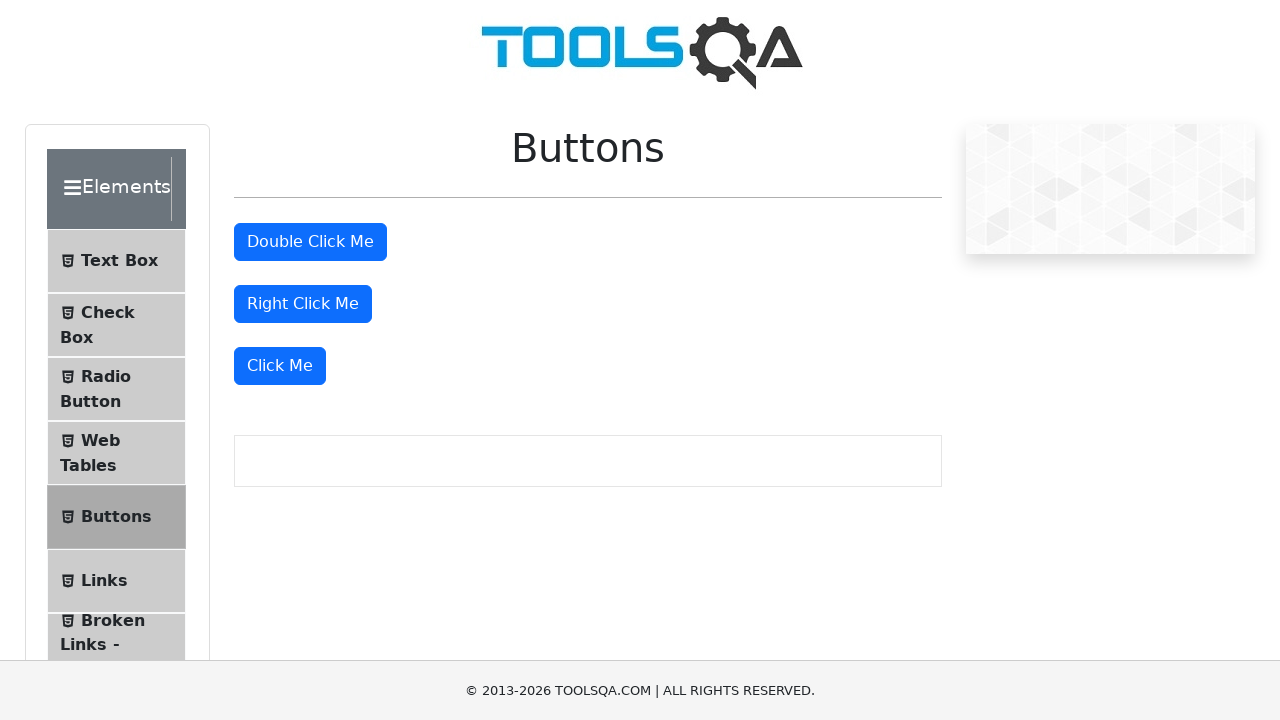

Scrolled down 100px to ensure button visibility
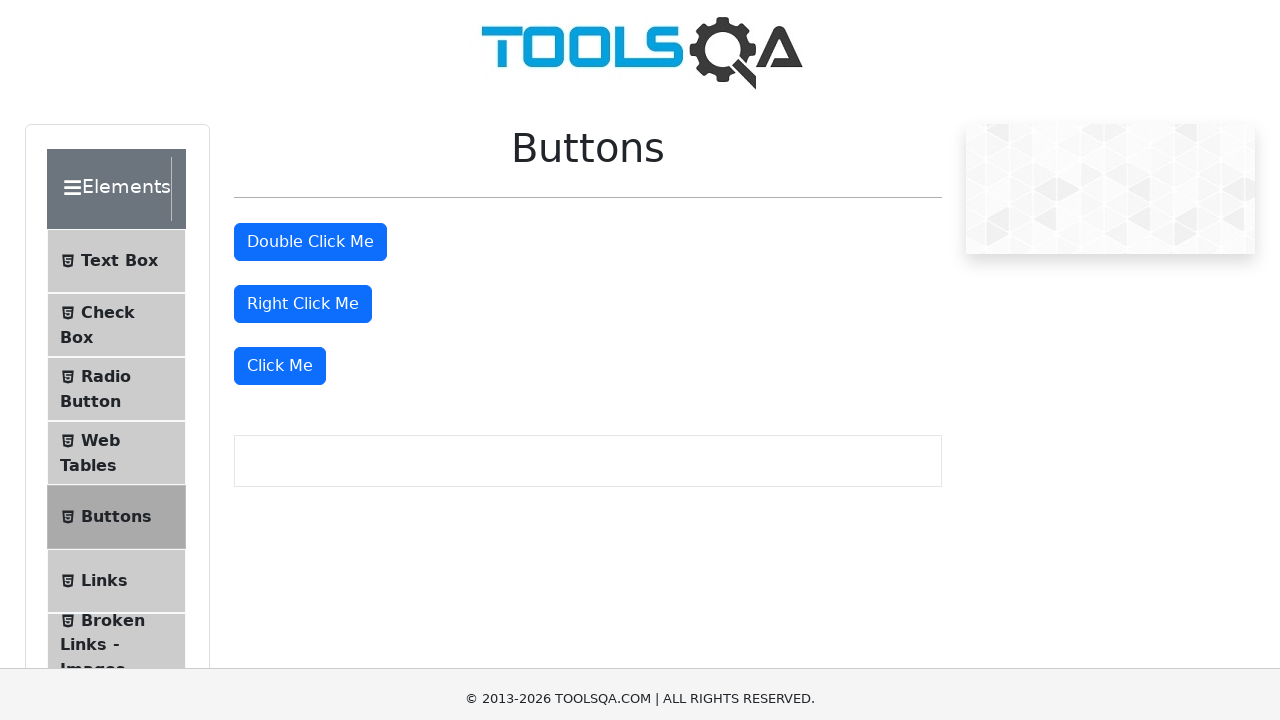

Right-clicked on the 'Right Click Me' button at (303, 204) on #rightClickBtn
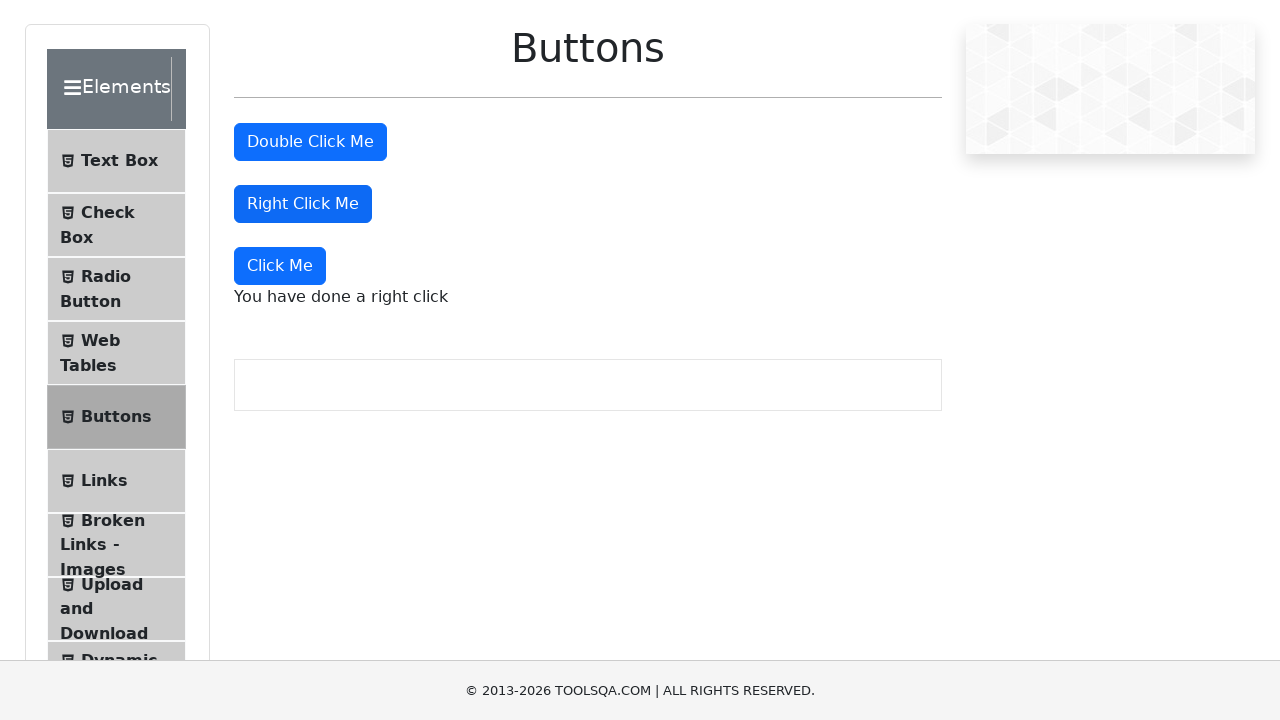

Right-click success message appeared
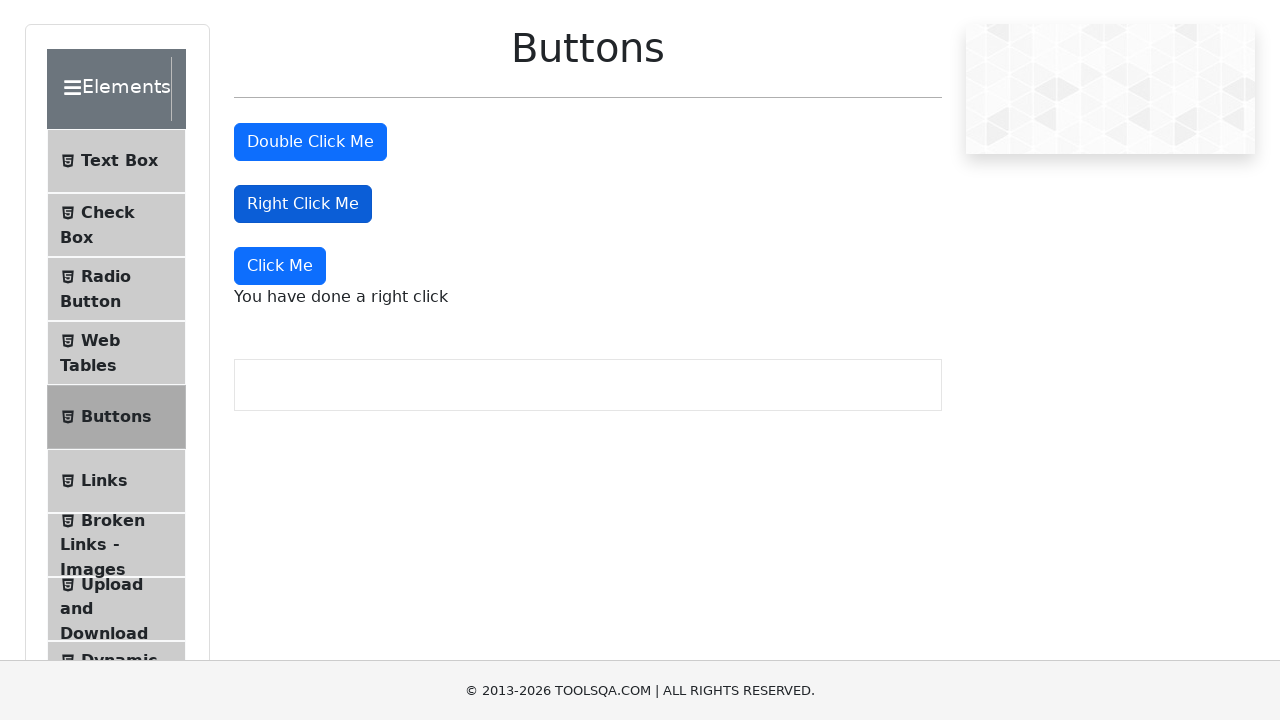

Extracted right-click message text
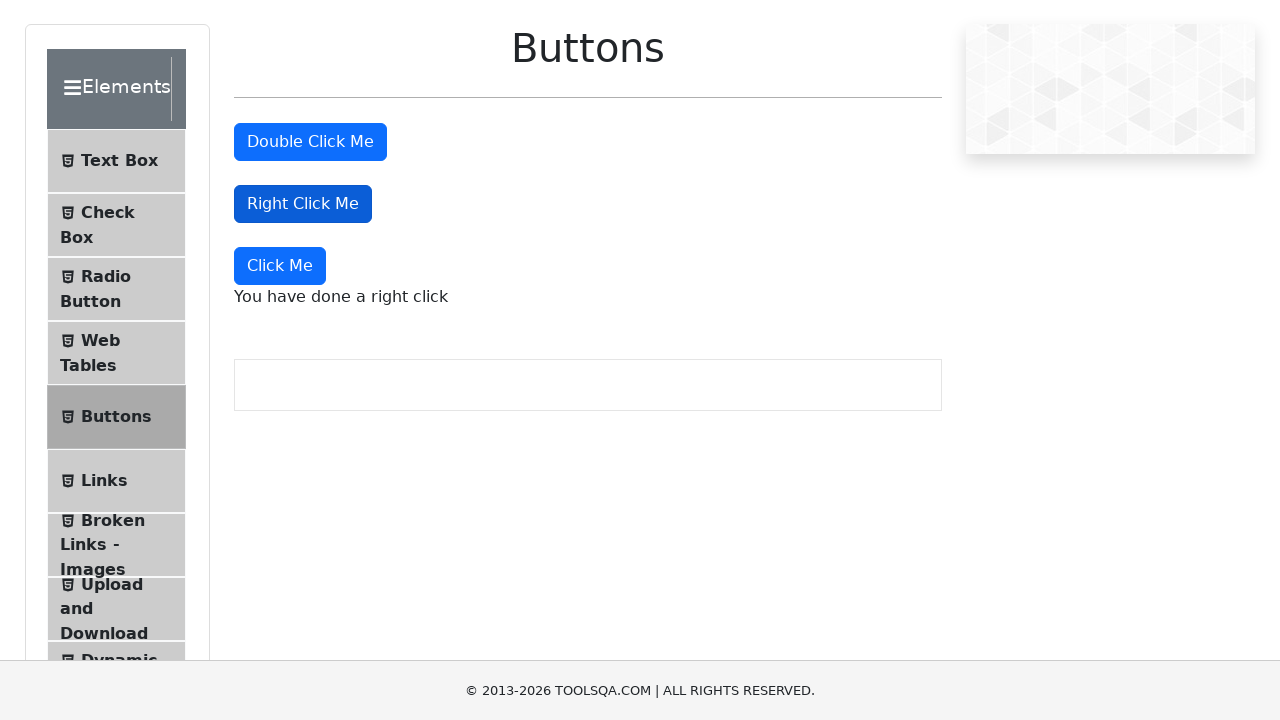

Verified right-click message text is correct
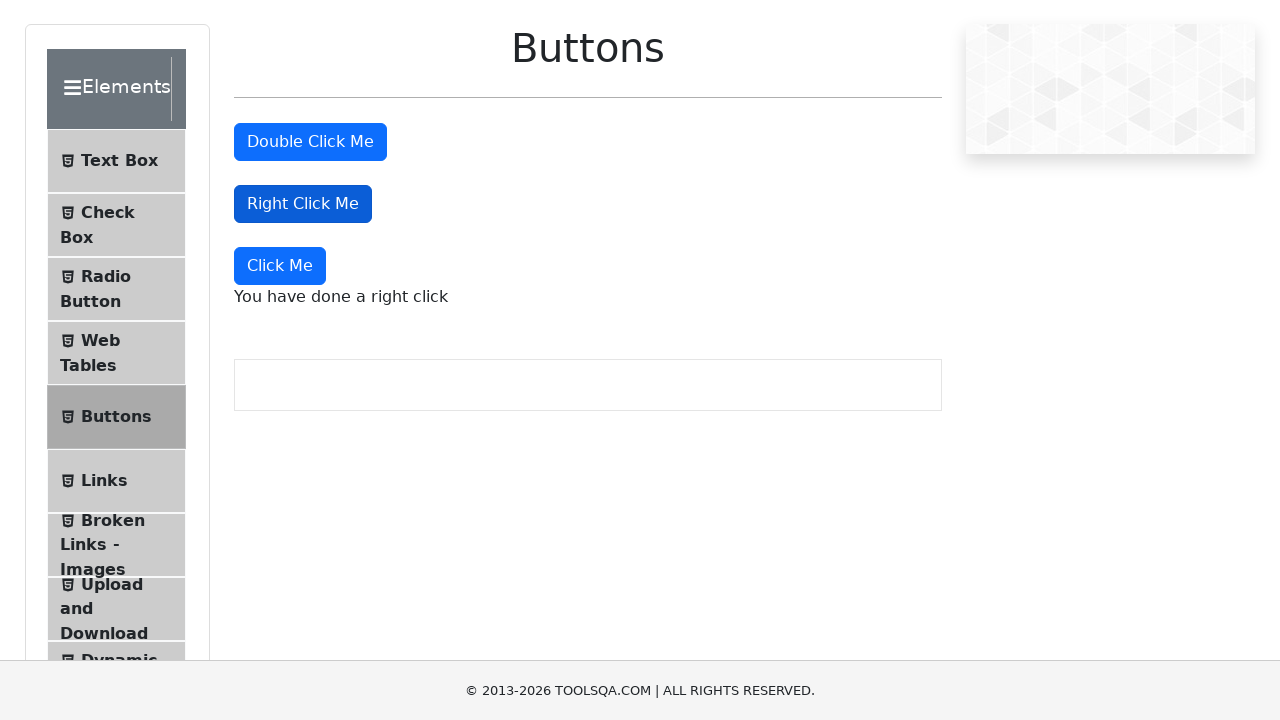

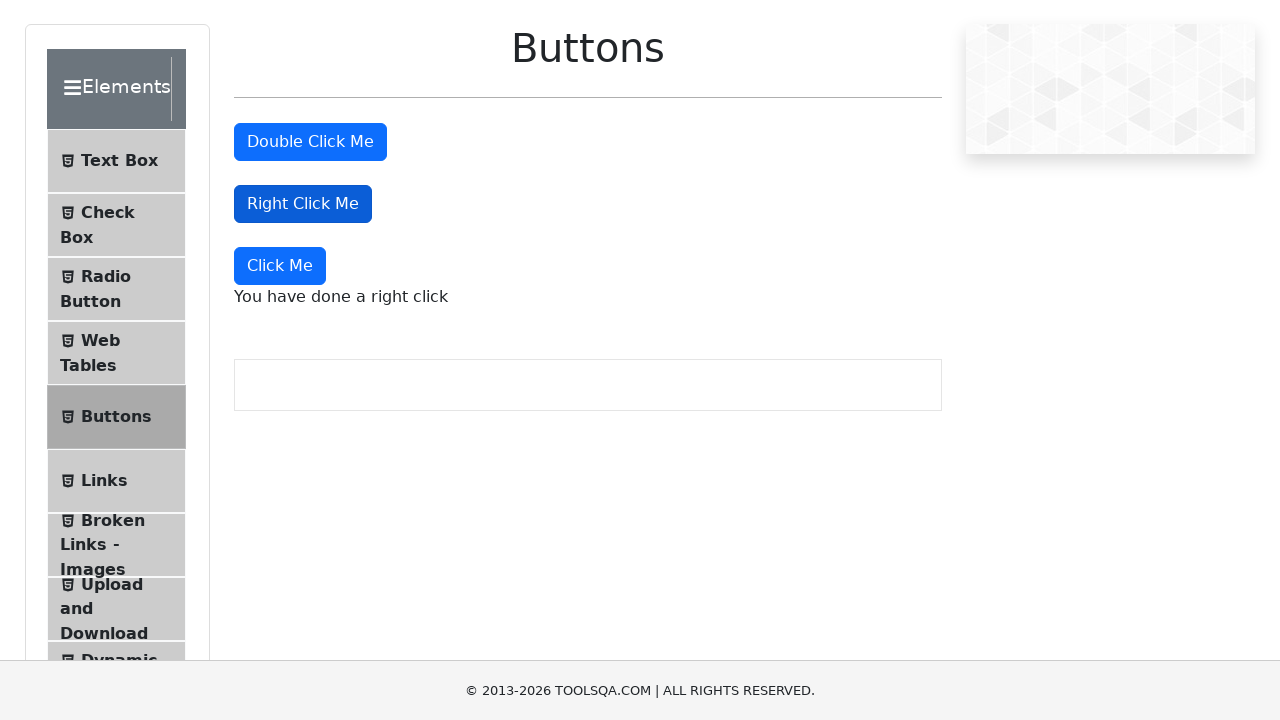